Tests form submission by filling various form fields including checkboxes, radio buttons, dropdowns, and text inputs, then navigates to shop and adds a product

Starting URL: https://rahulshettyacademy.com/angularpractice/

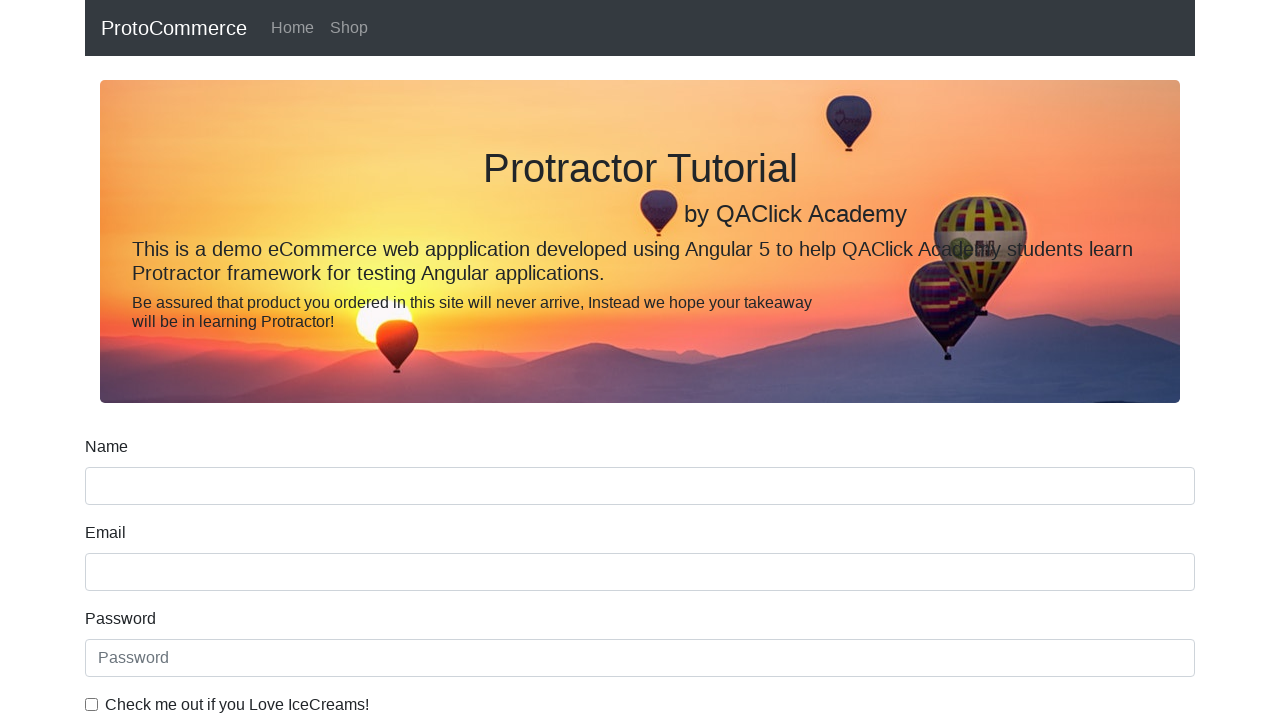

Checked ice cream checkbox at (92, 704) on internal:label="Check me out if you Love IceCreams!"i
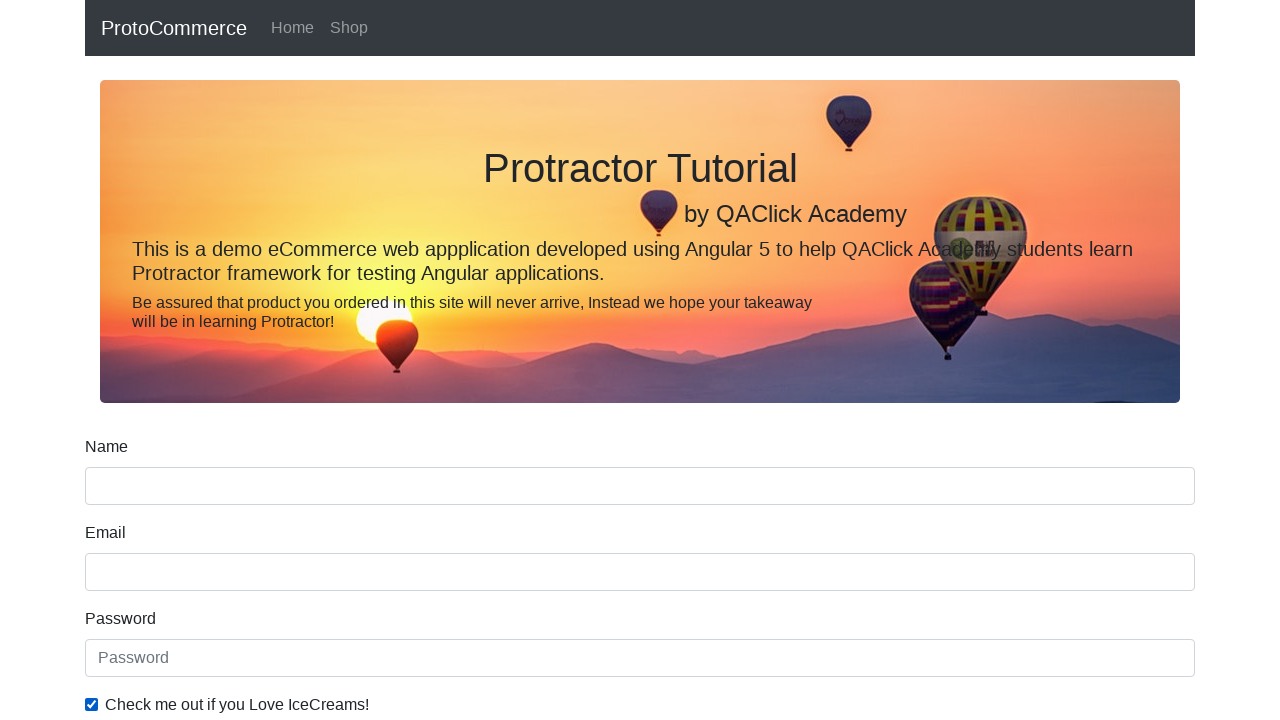

Checked employment status as Employed at (326, 360) on internal:label="Employed"i
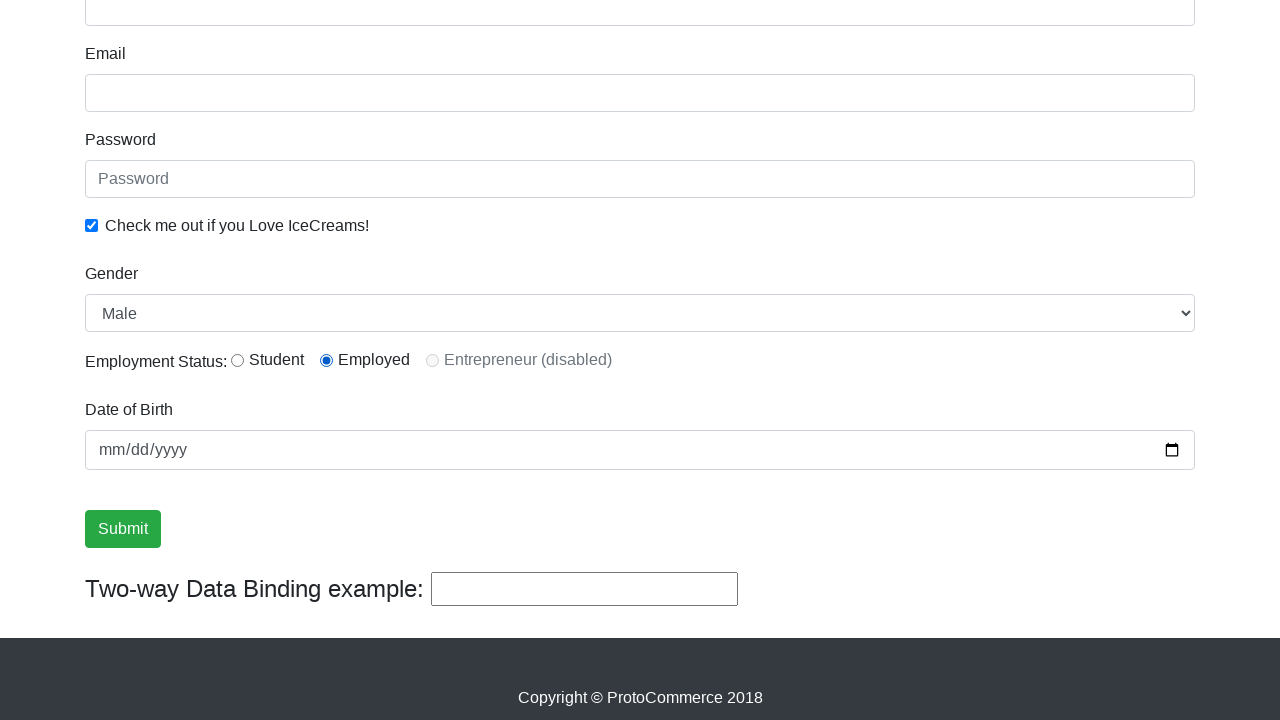

Selected Female from gender dropdown on internal:label="Gender"i
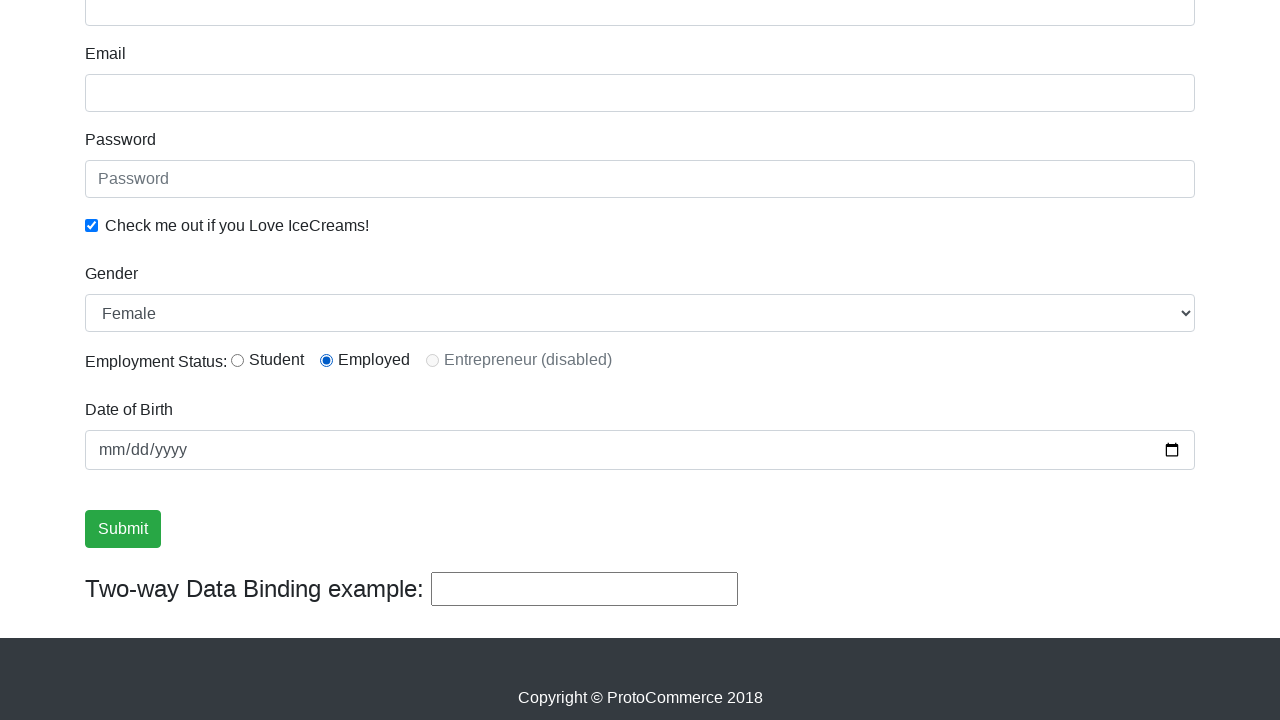

Filled password field with 'abc123' on internal:attr=[placeholder="Password"i]
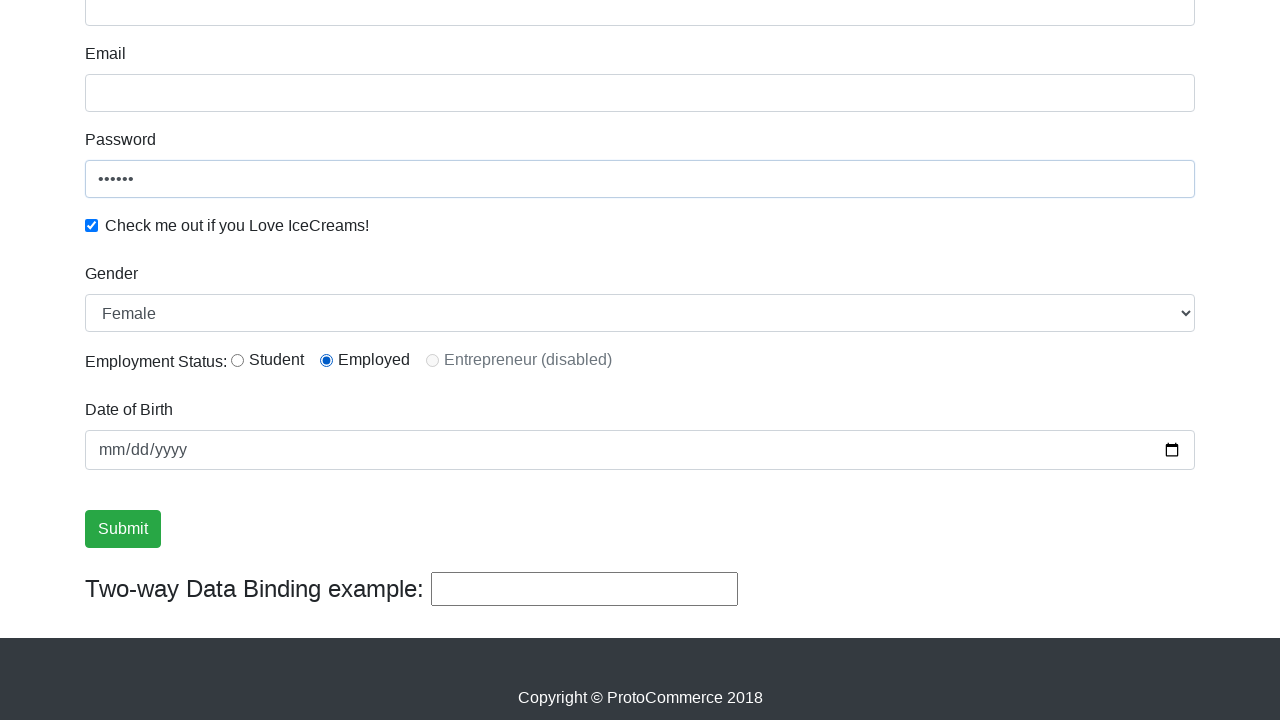

Clicked Submit button to submit form at (123, 529) on internal:role=button[name="Submit"i]
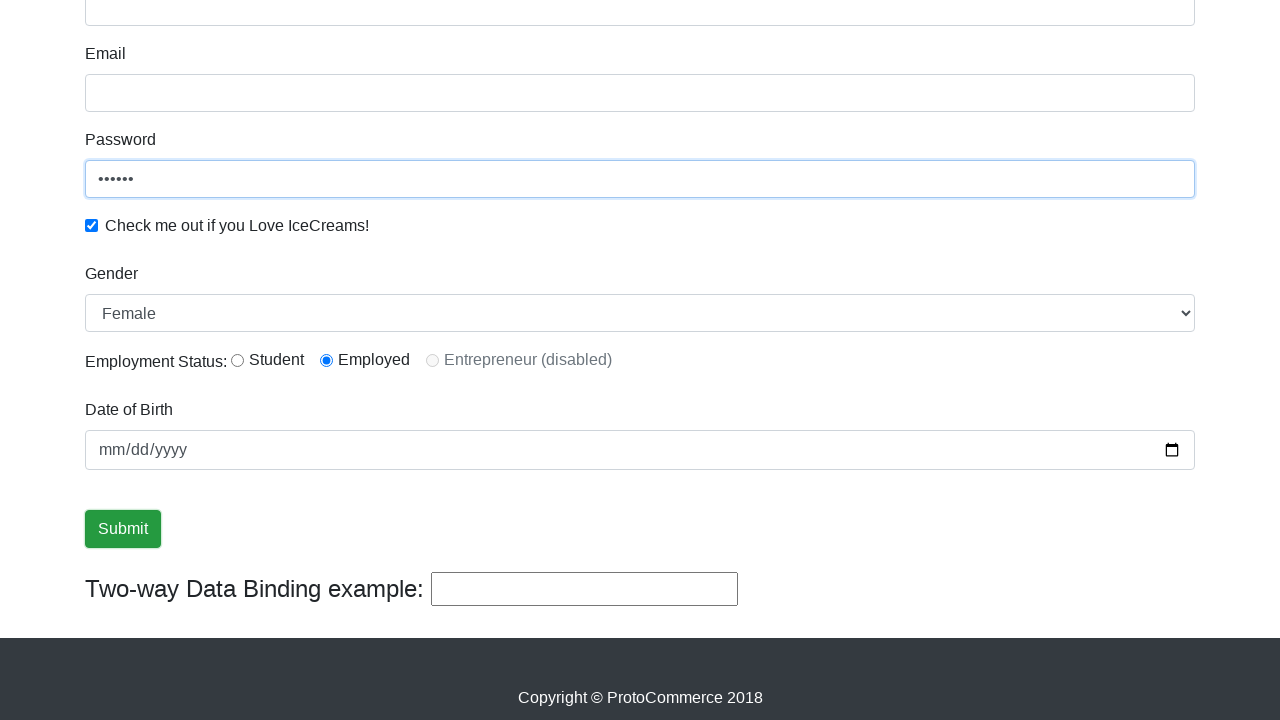

Success message appeared confirming form submission
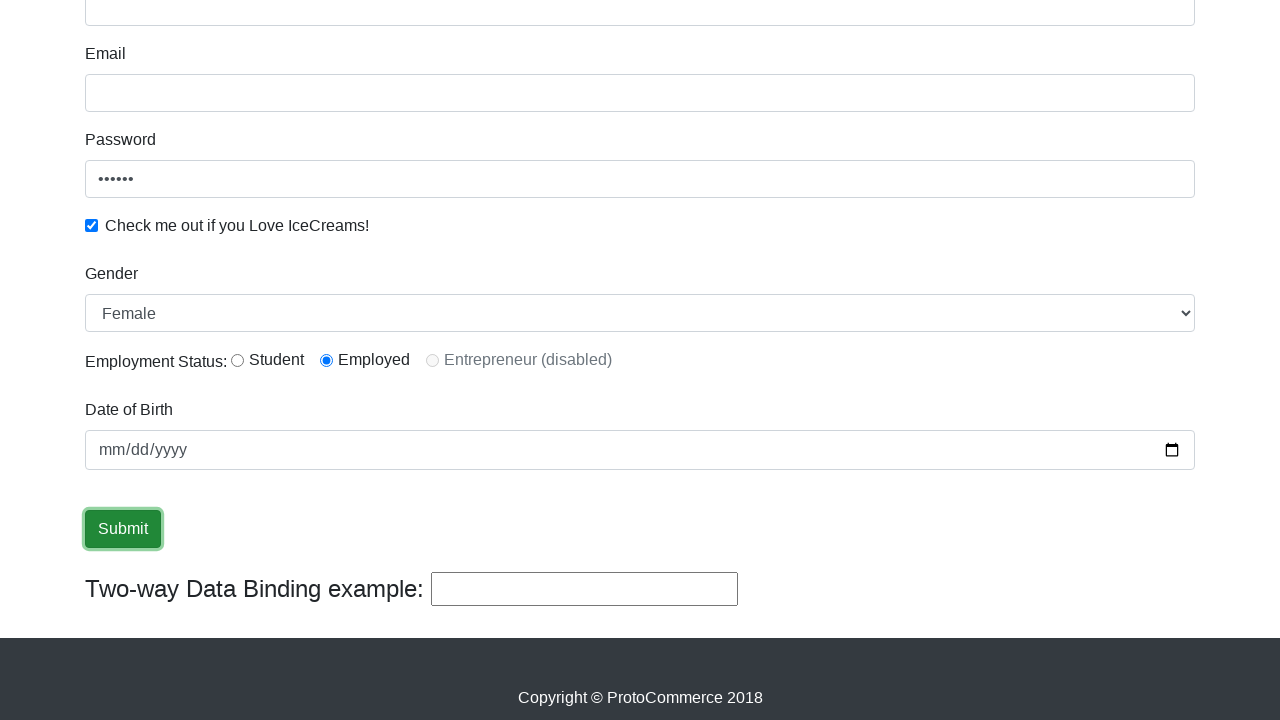

Clicked Shop link to navigate to shop page at (349, 28) on internal:role=link[name="Shop"i]
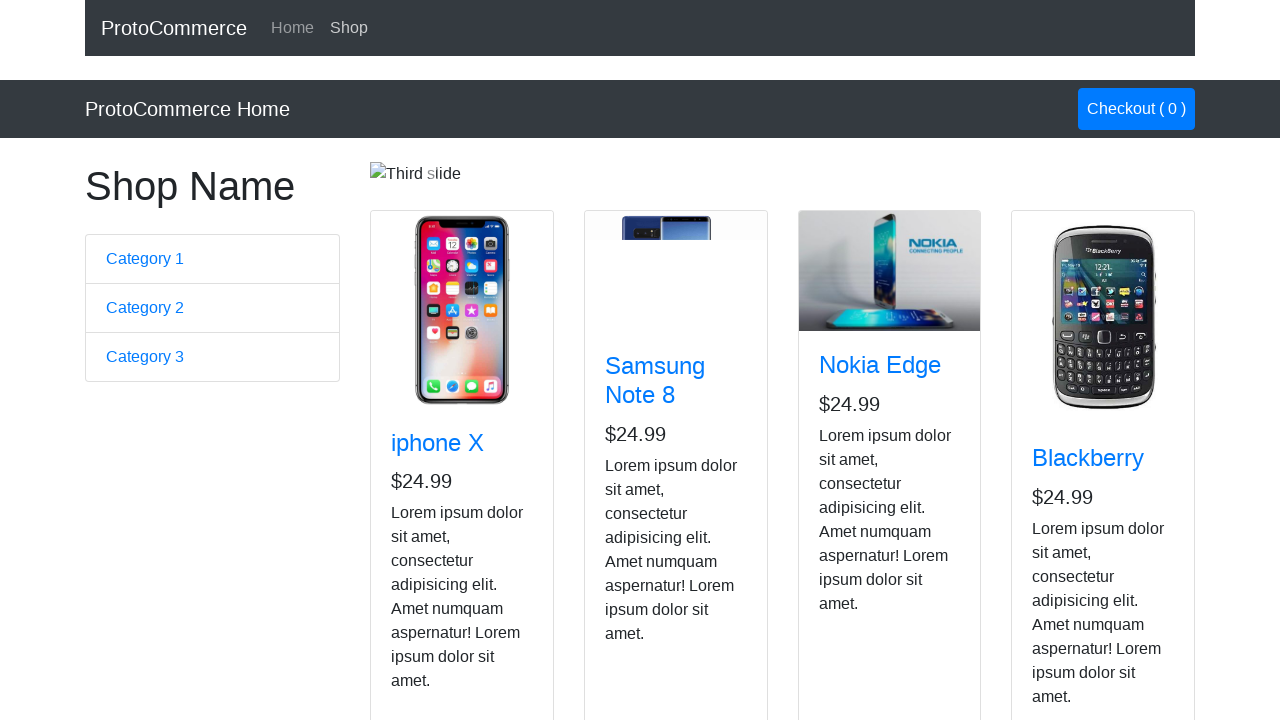

Clicked Add to Cart button for Nokia Edge product at (854, 528) on app-card >> internal:has-text="Nokia Edge"i >> internal:role=button
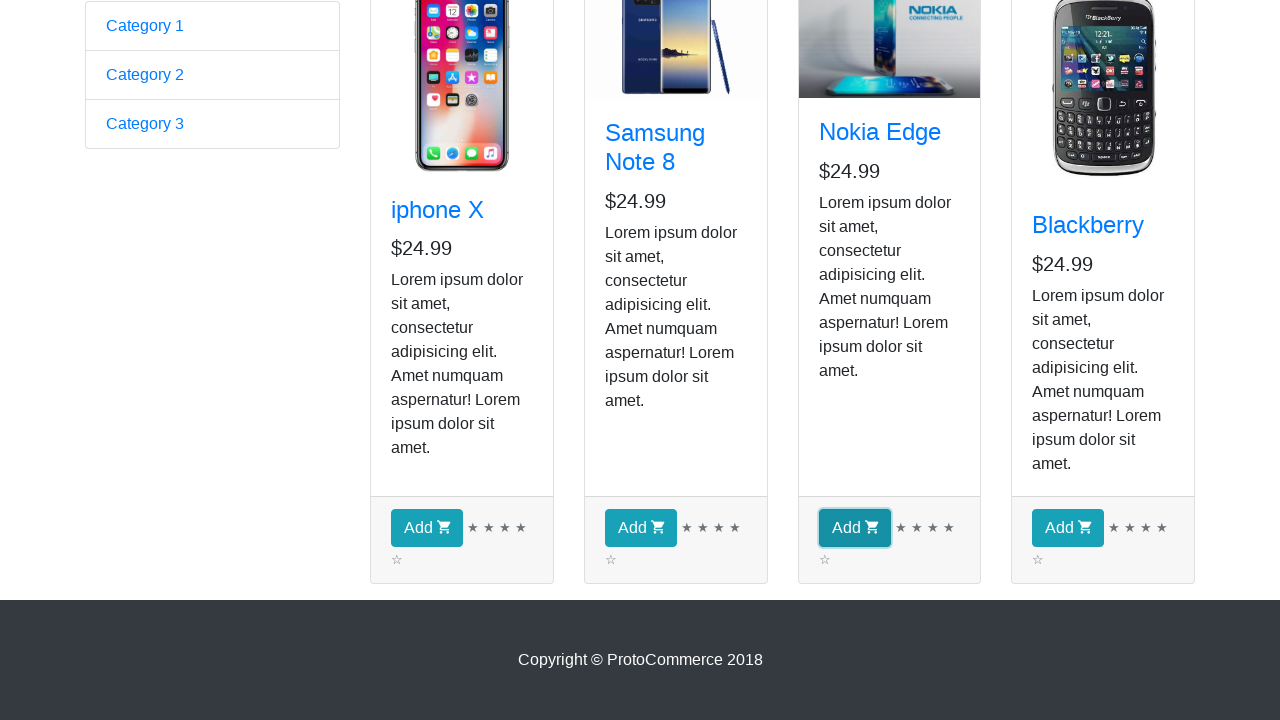

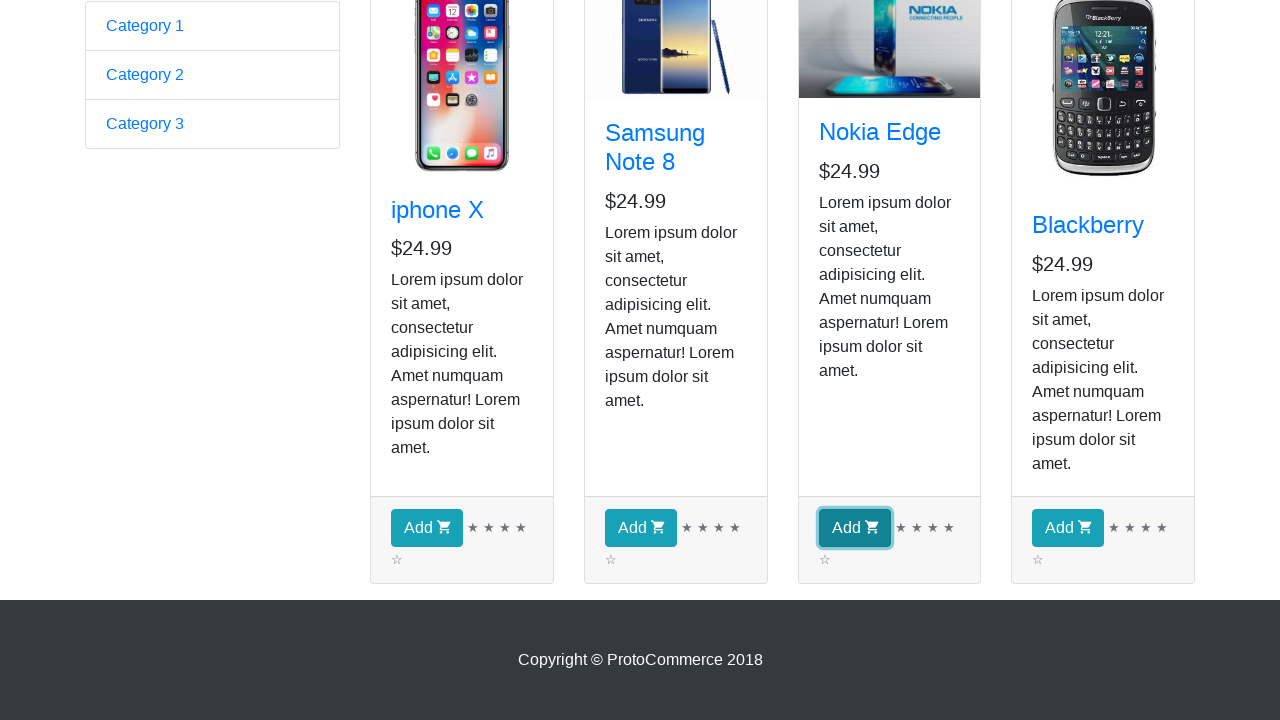